Tests that todo data persists after page reload by creating items, marking one complete, and reloading.

Starting URL: https://demo.playwright.dev/todomvc

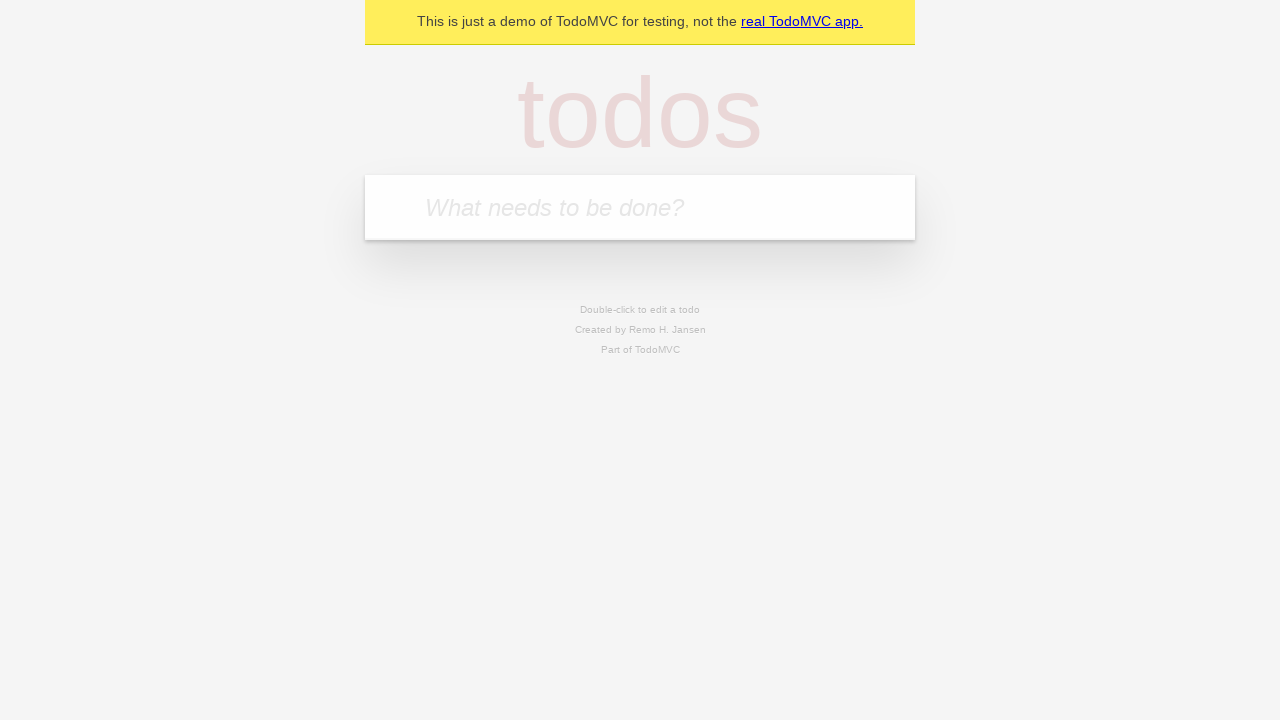

Filled input with 'buy some cheese' on internal:attr=[placeholder="What needs to be done?"i]
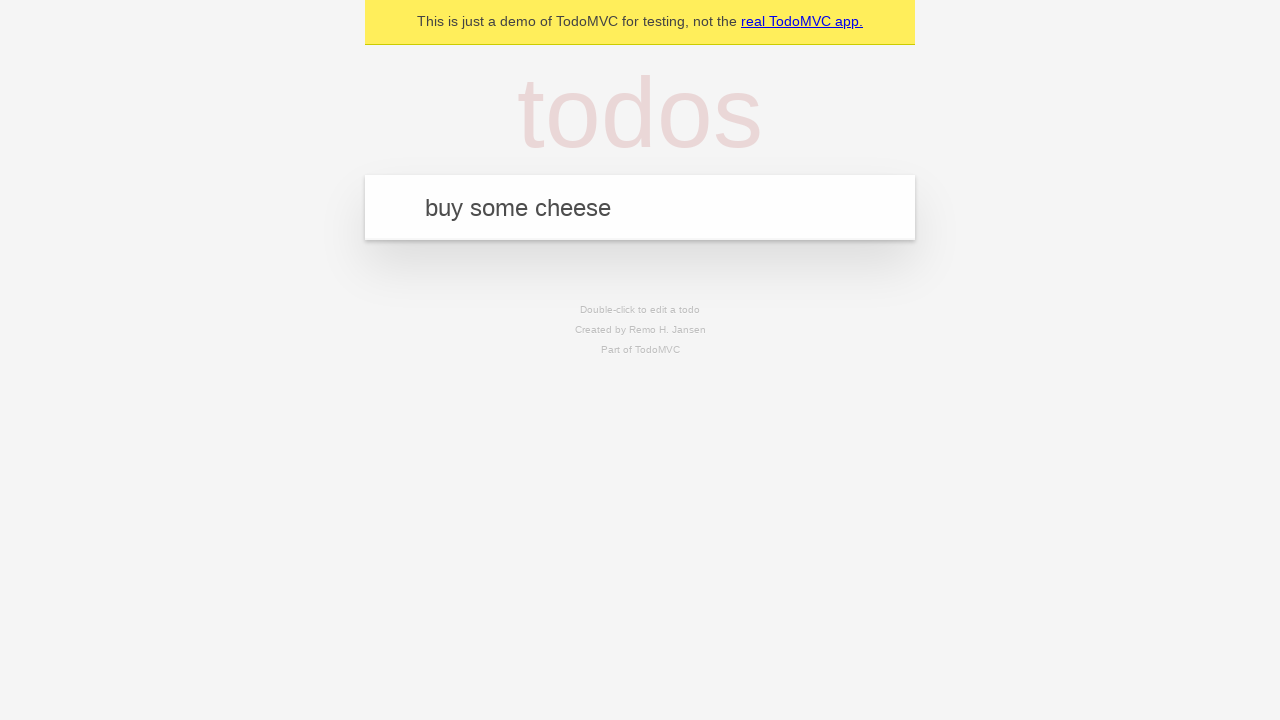

Pressed Enter to create first todo item on internal:attr=[placeholder="What needs to be done?"i]
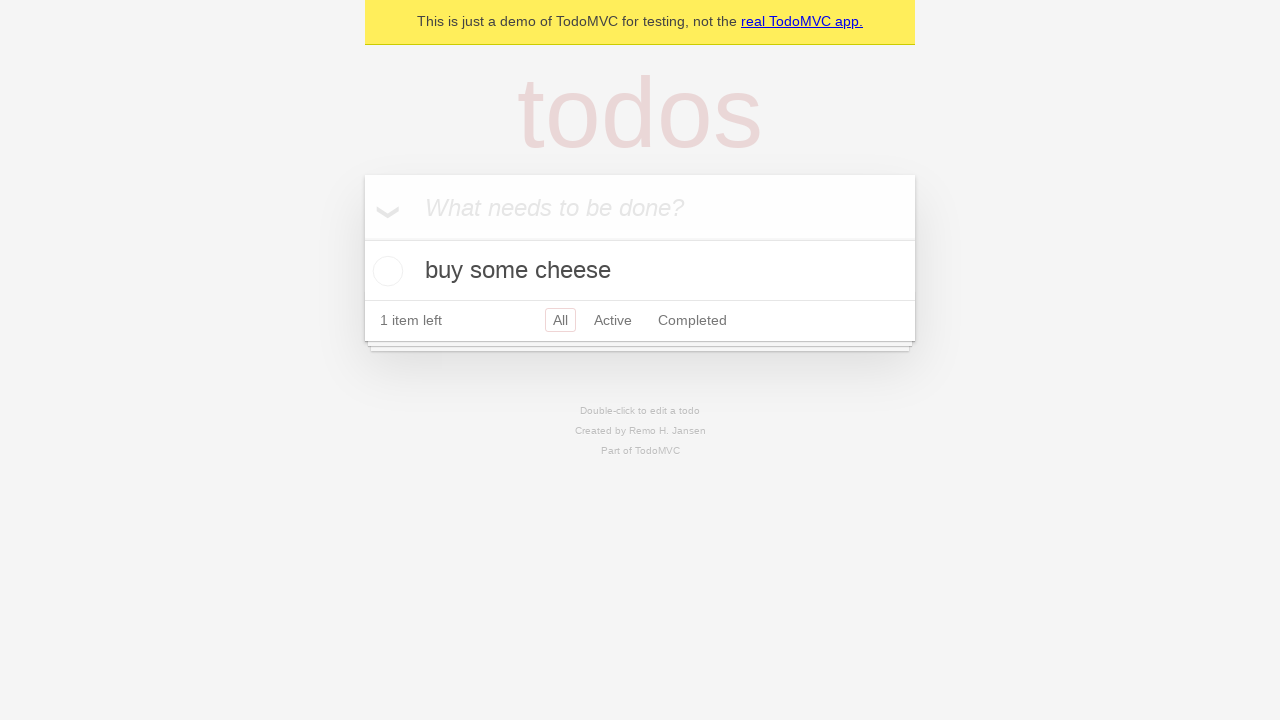

Filled input with 'feed the cat' on internal:attr=[placeholder="What needs to be done?"i]
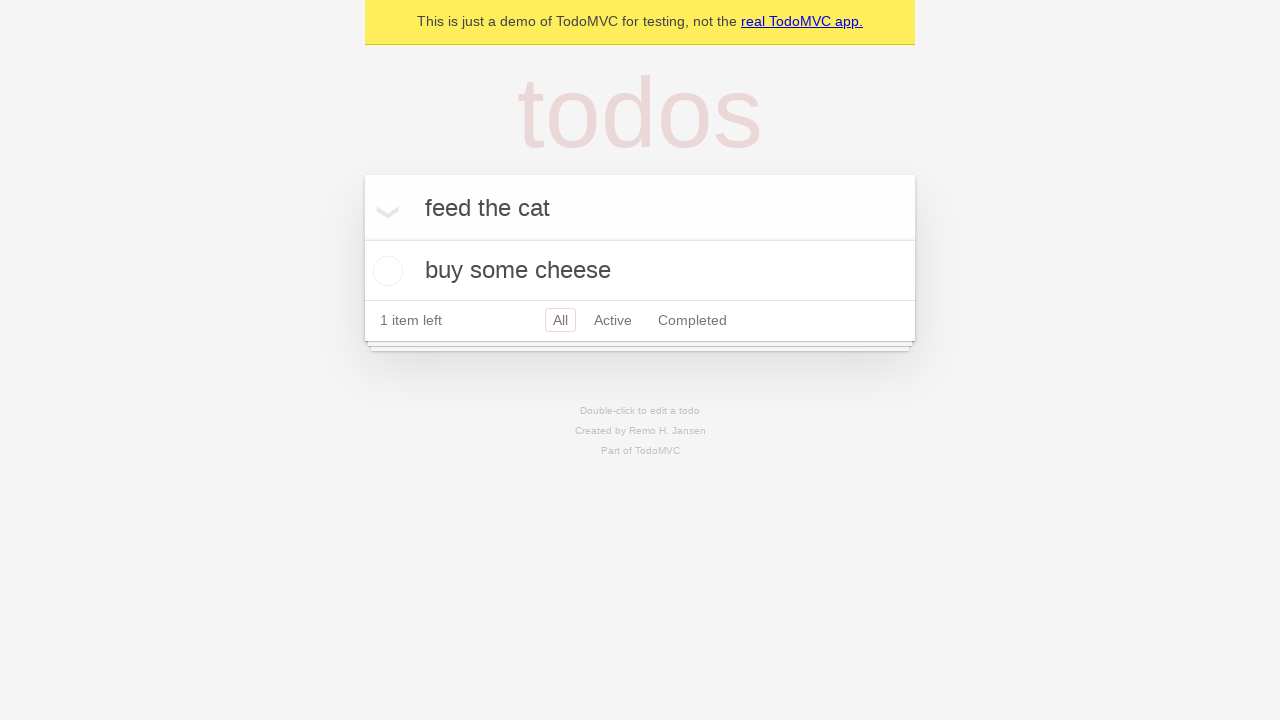

Pressed Enter to create second todo item on internal:attr=[placeholder="What needs to be done?"i]
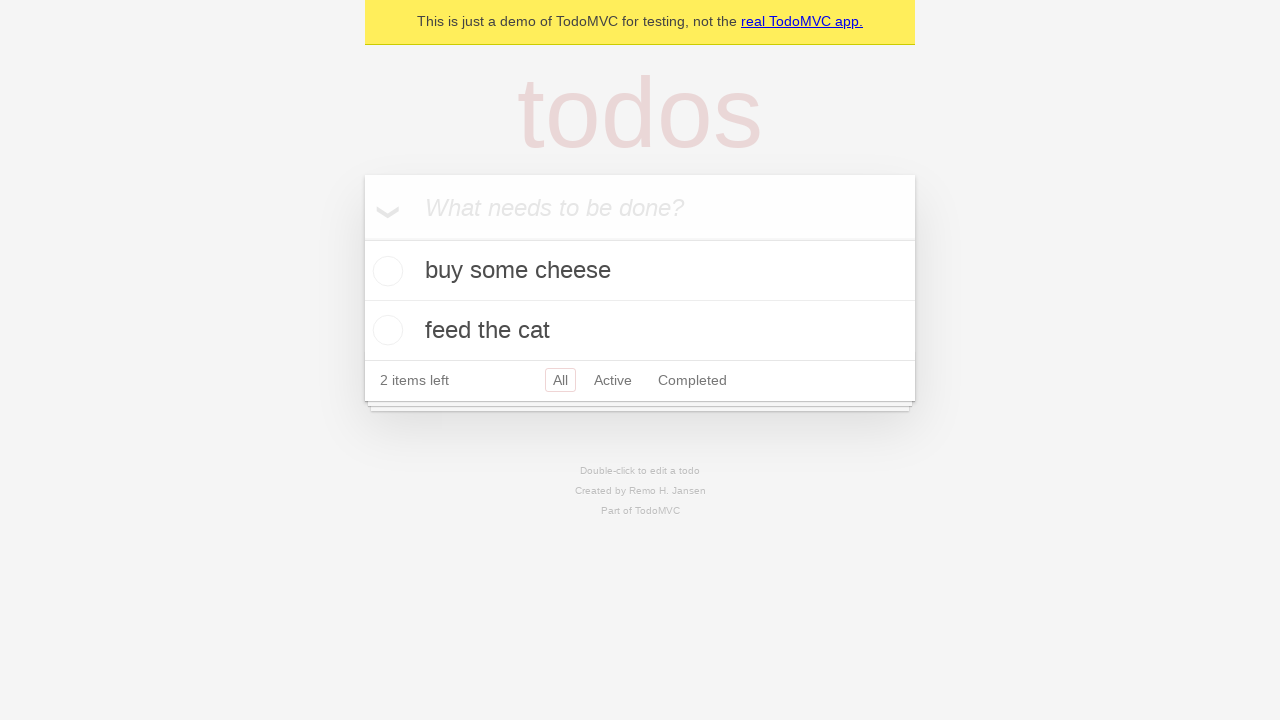

Checked the first todo item at (385, 271) on internal:testid=[data-testid="todo-item"s] >> nth=0 >> internal:role=checkbox
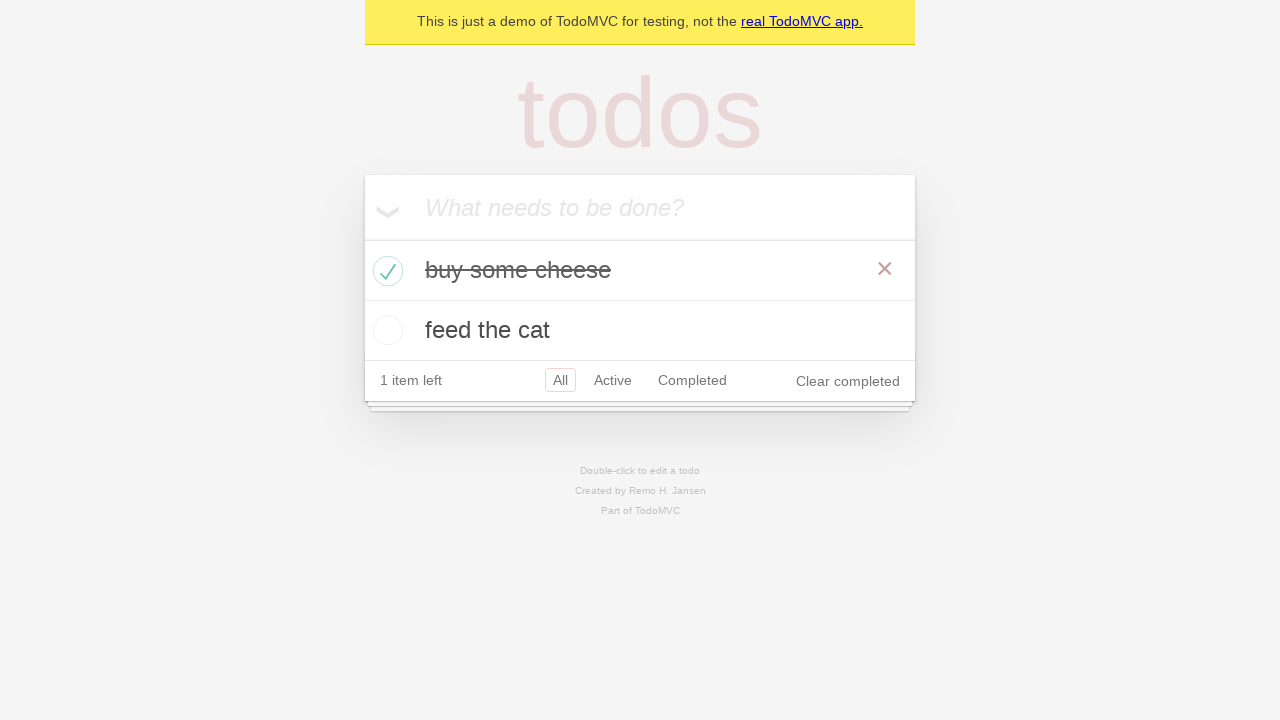

Reloaded the page
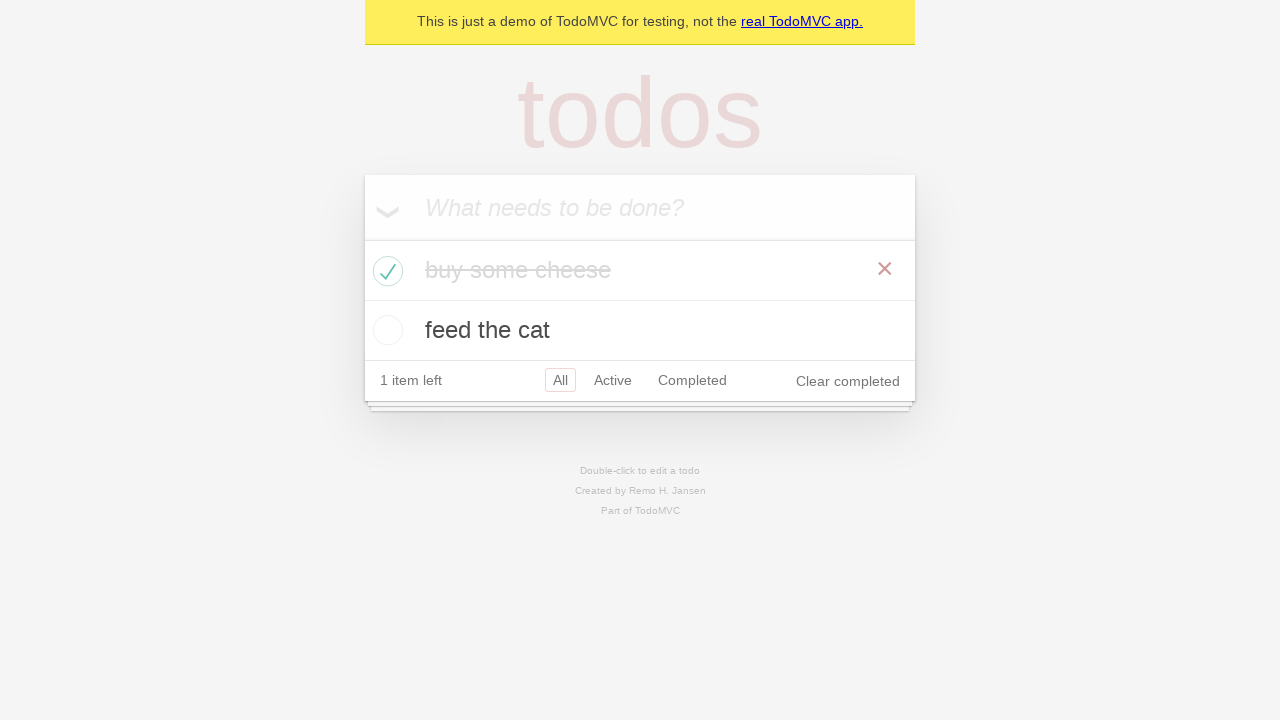

Verified todo items were restored after page reload
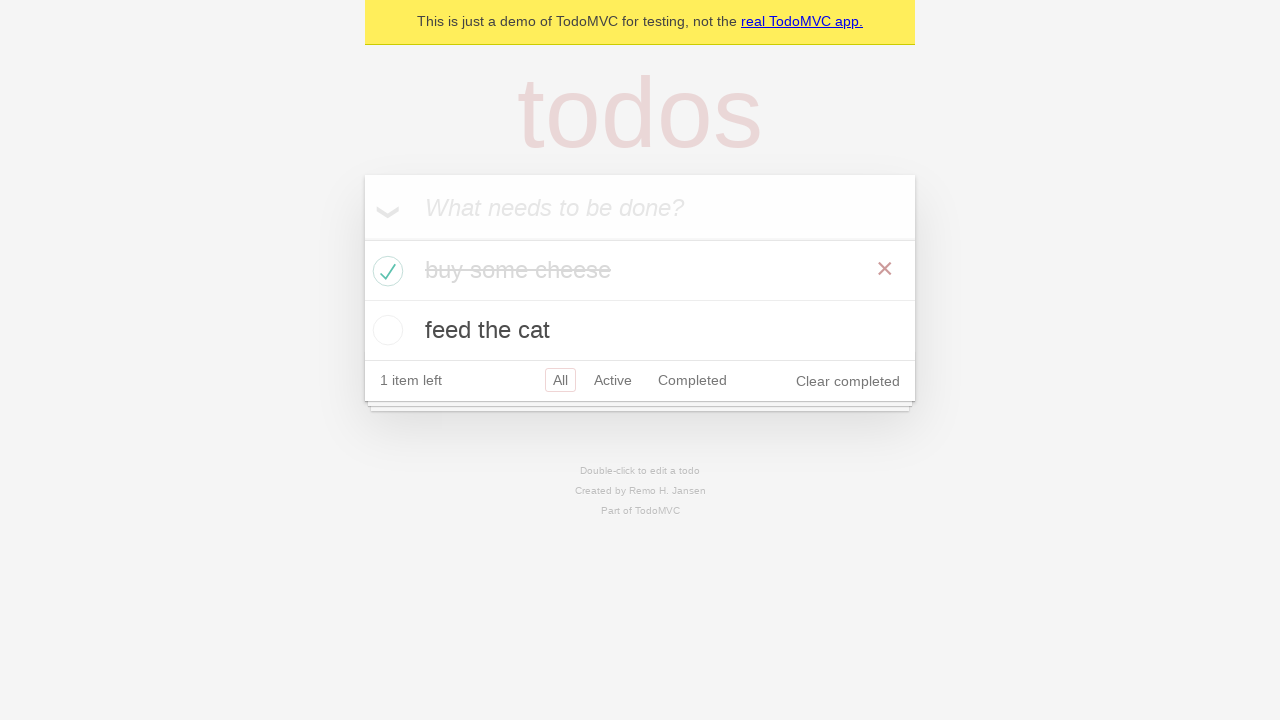

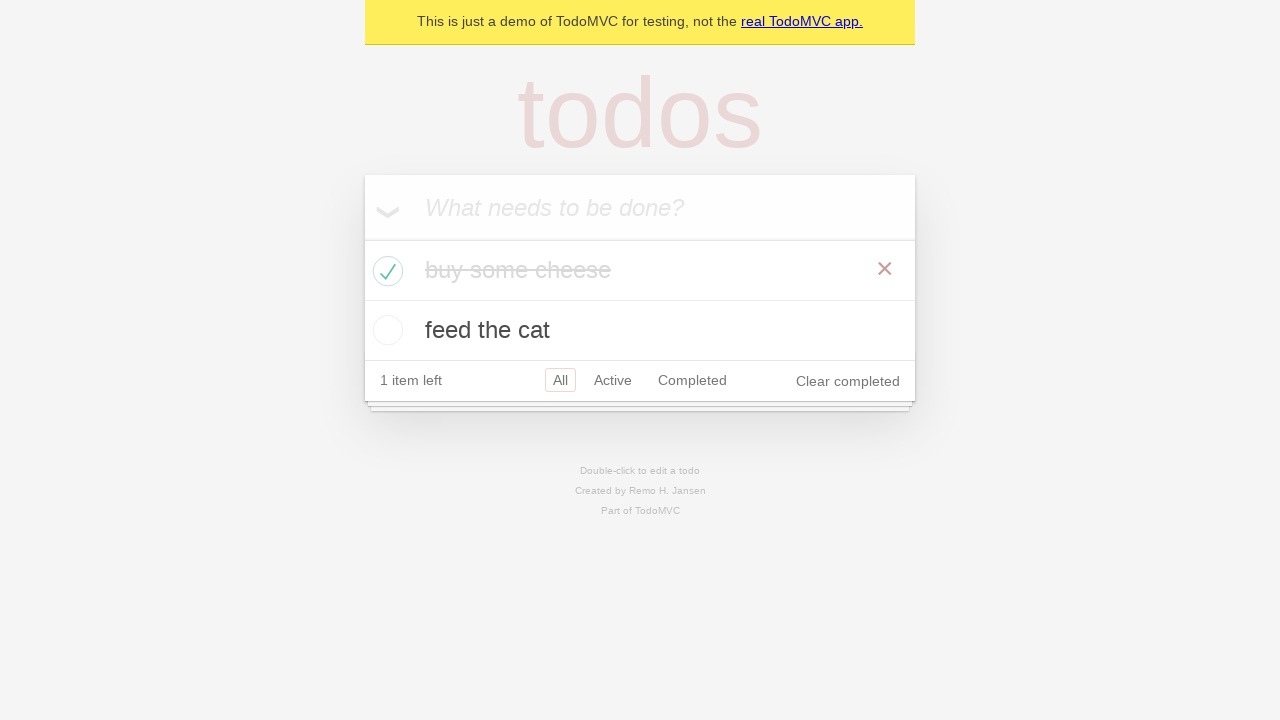